Tests a text box form by filling in name, email, and address fields, then submitting and verifying the output displays correctly

Starting URL: https://demoqa.com/text-box

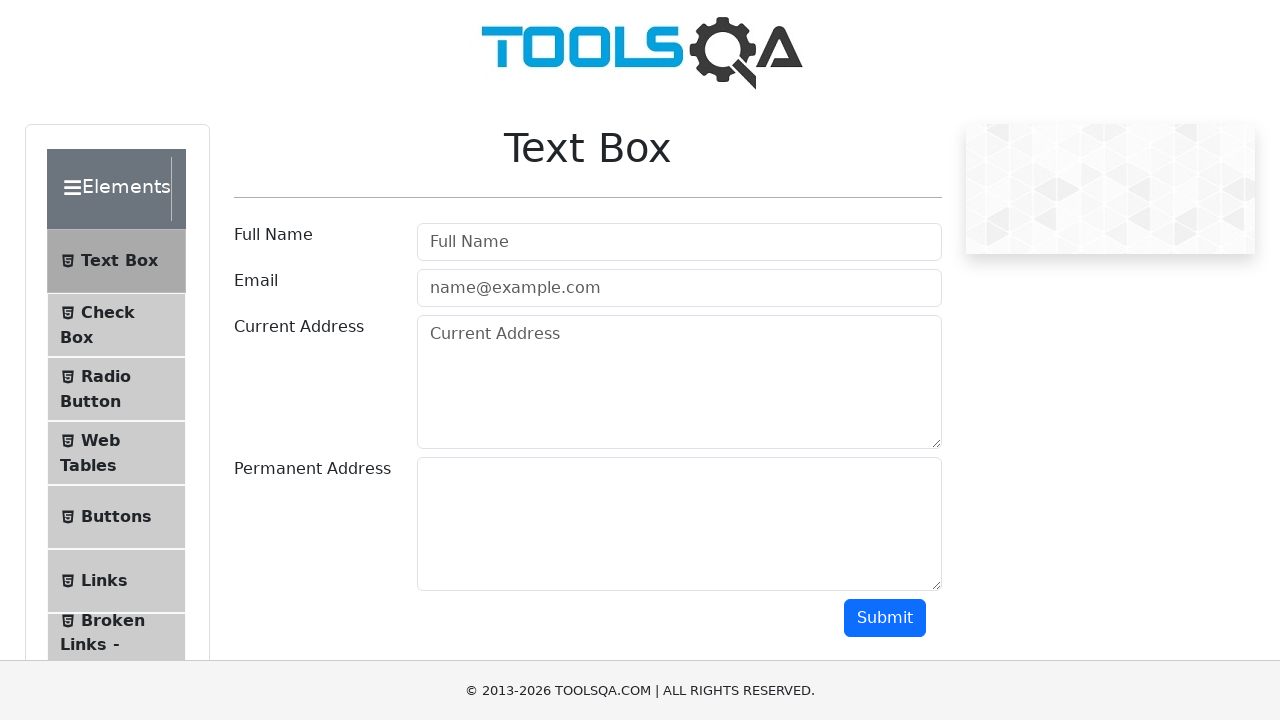

Filled name field with 'Ksenia Khudeeva' on input#userName
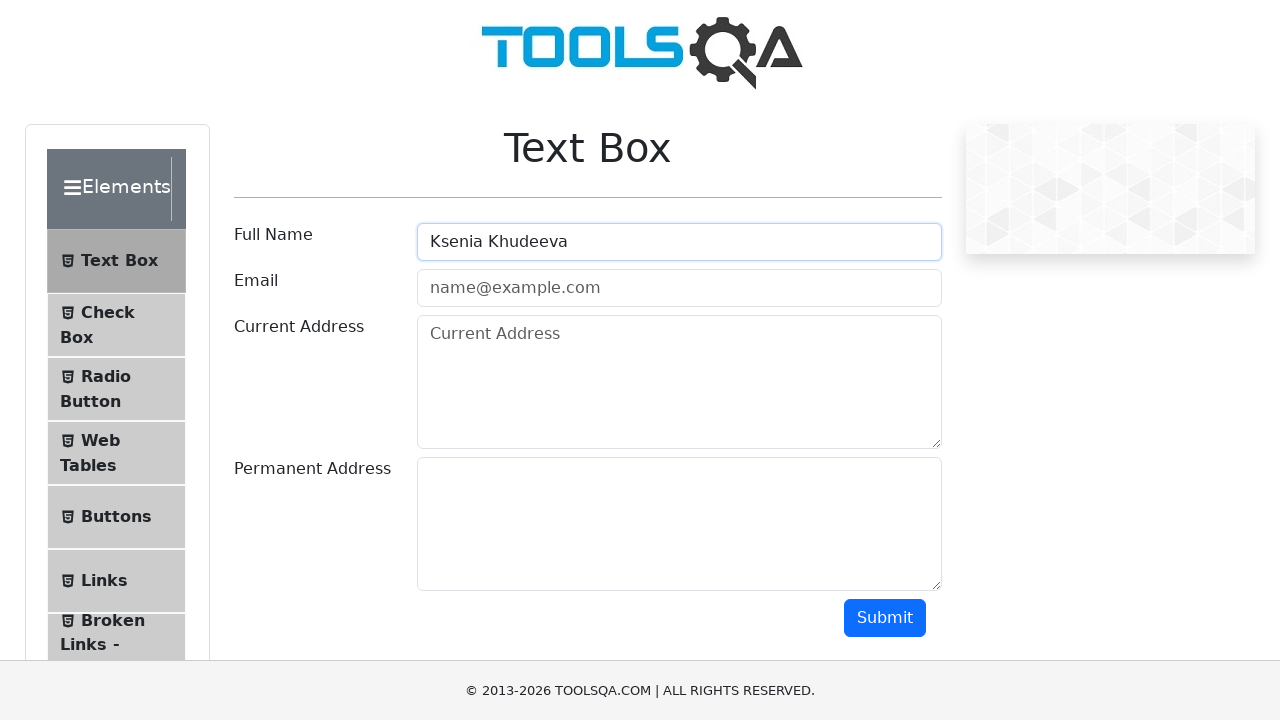

Filled email field with 'khudeeva2000@mail.com' on input#userEmail
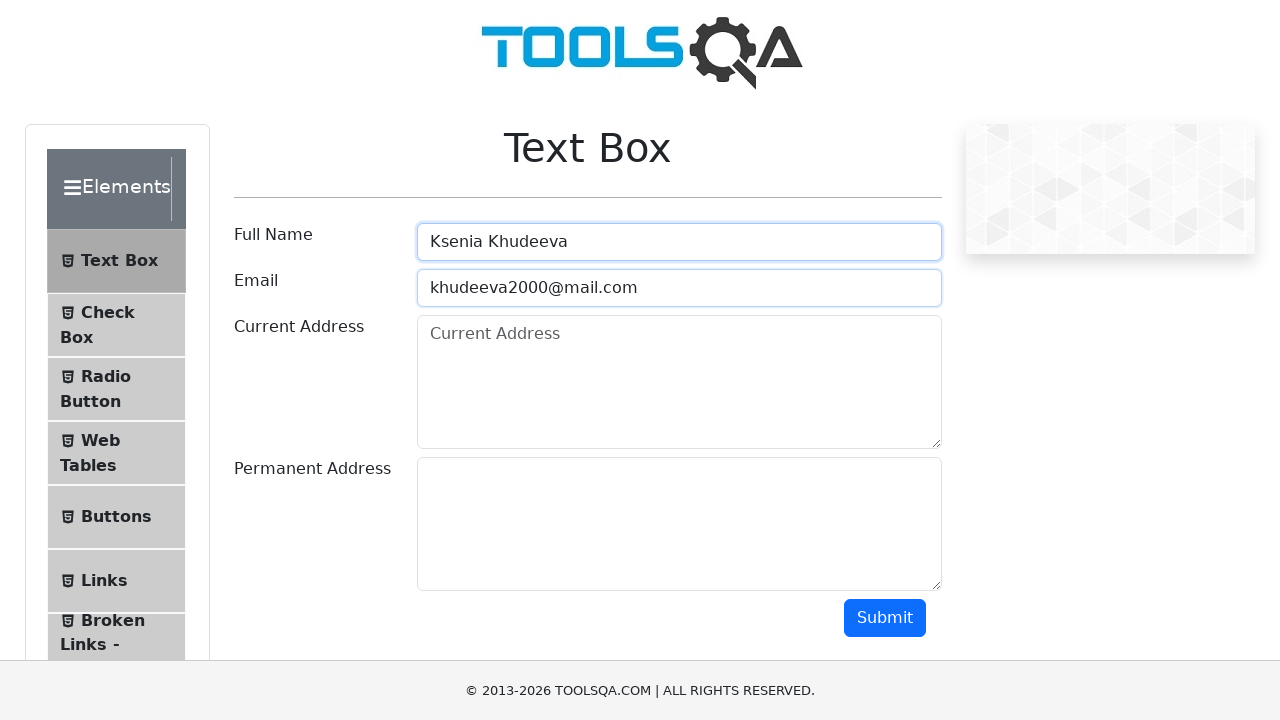

Filled current address field with 'Perm' on #currentAddress
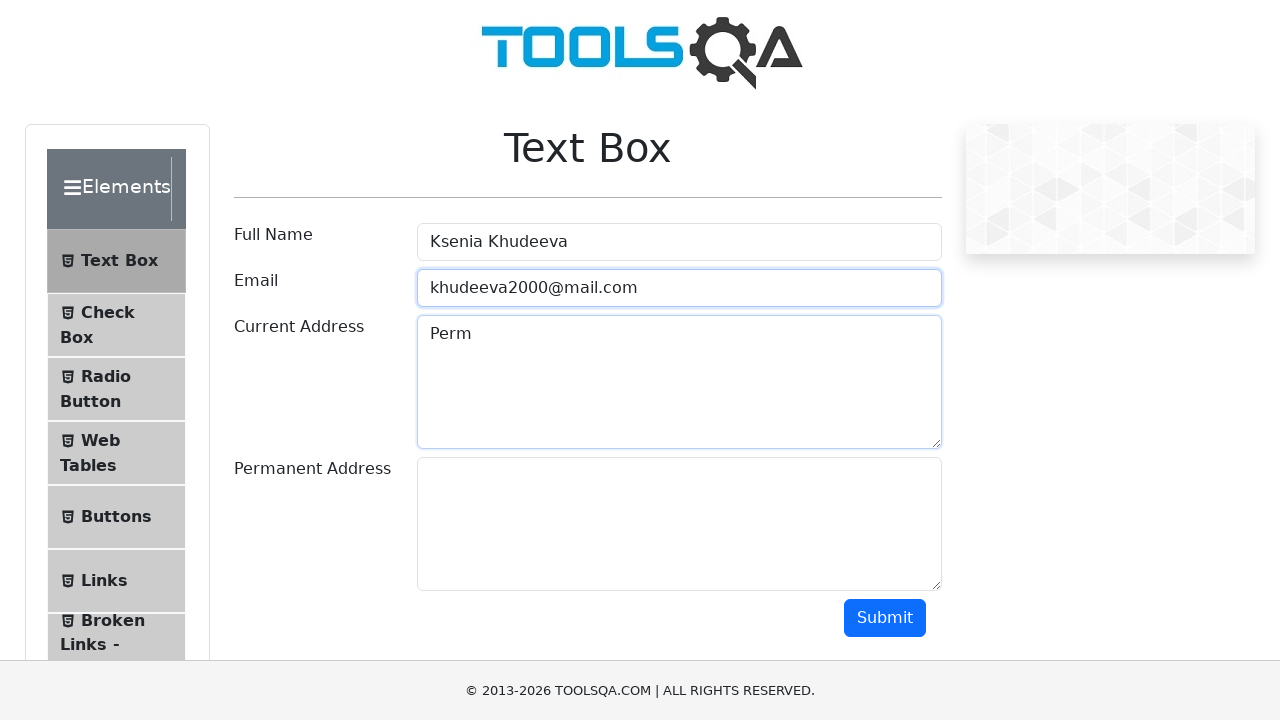

Filled permanent address field with 'Moscow' on #permanentAddress
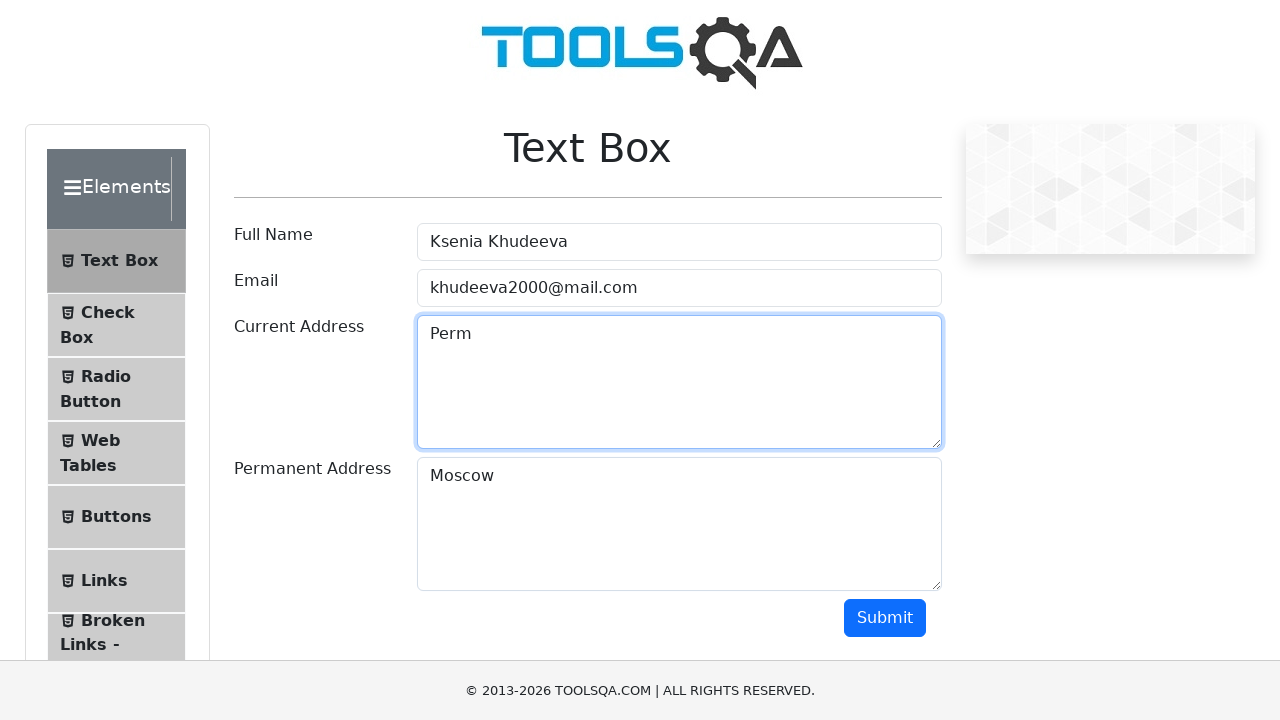

Scrolled submit button into view
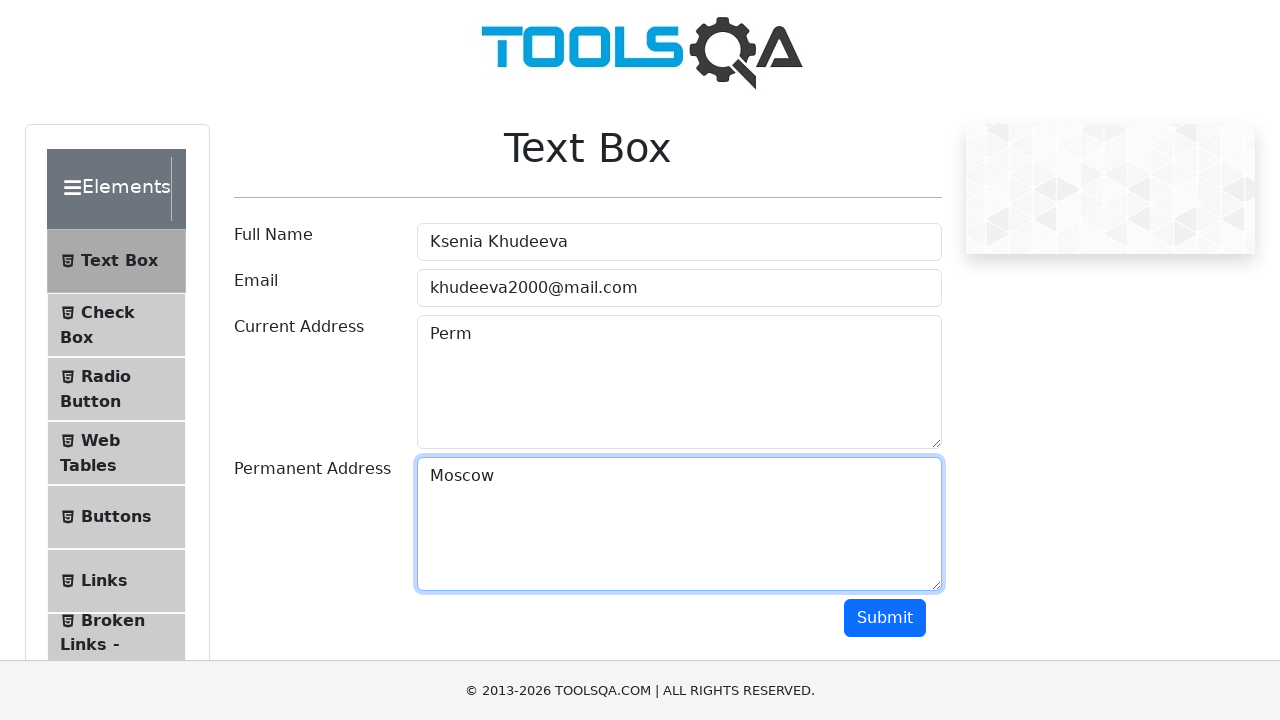

Clicked submit button to submit the form at (885, 618) on button#submit
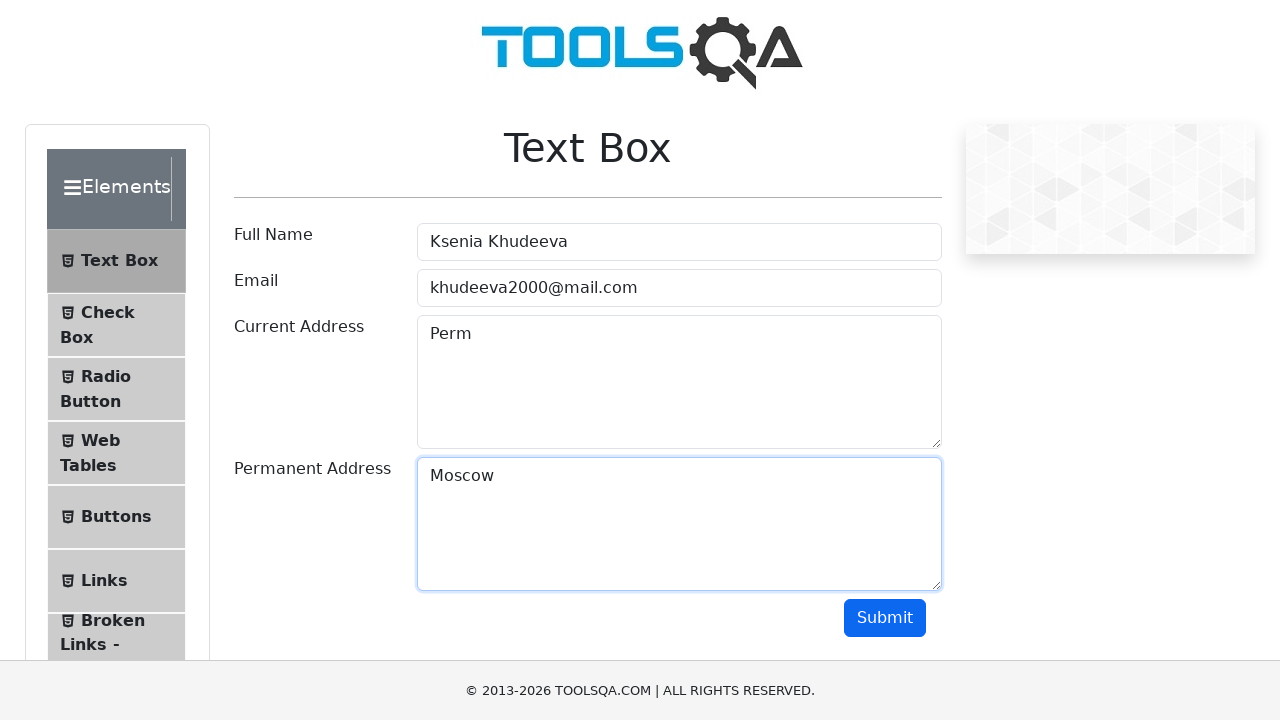

Output section appeared after form submission
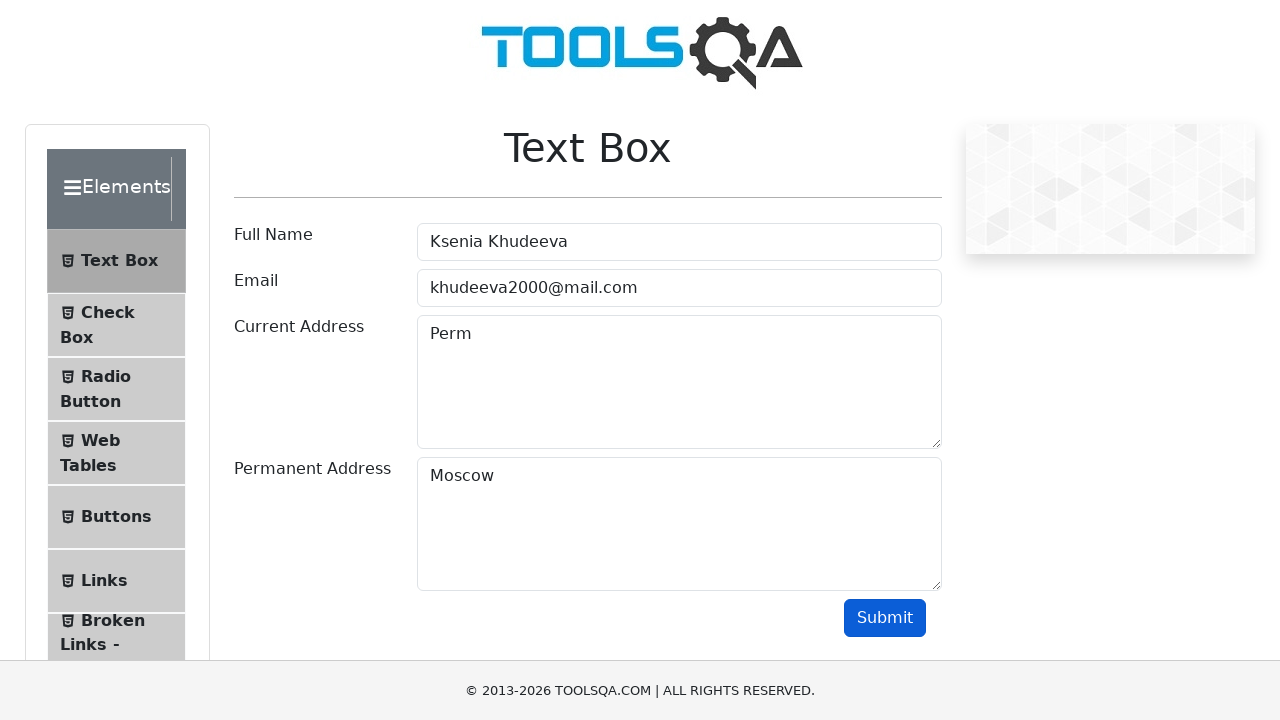

Retrieved name text from output: Name:Ksenia Khudeeva
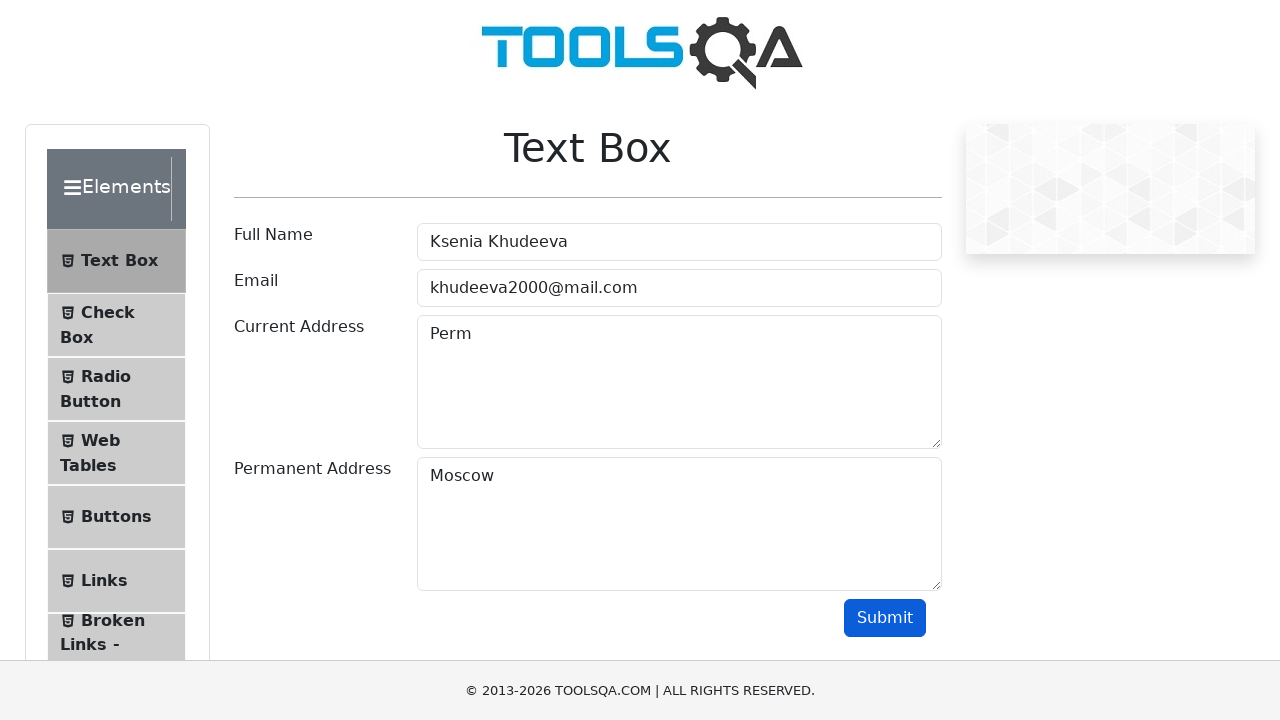

Retrieved email text from output: Email:khudeeva2000@mail.com
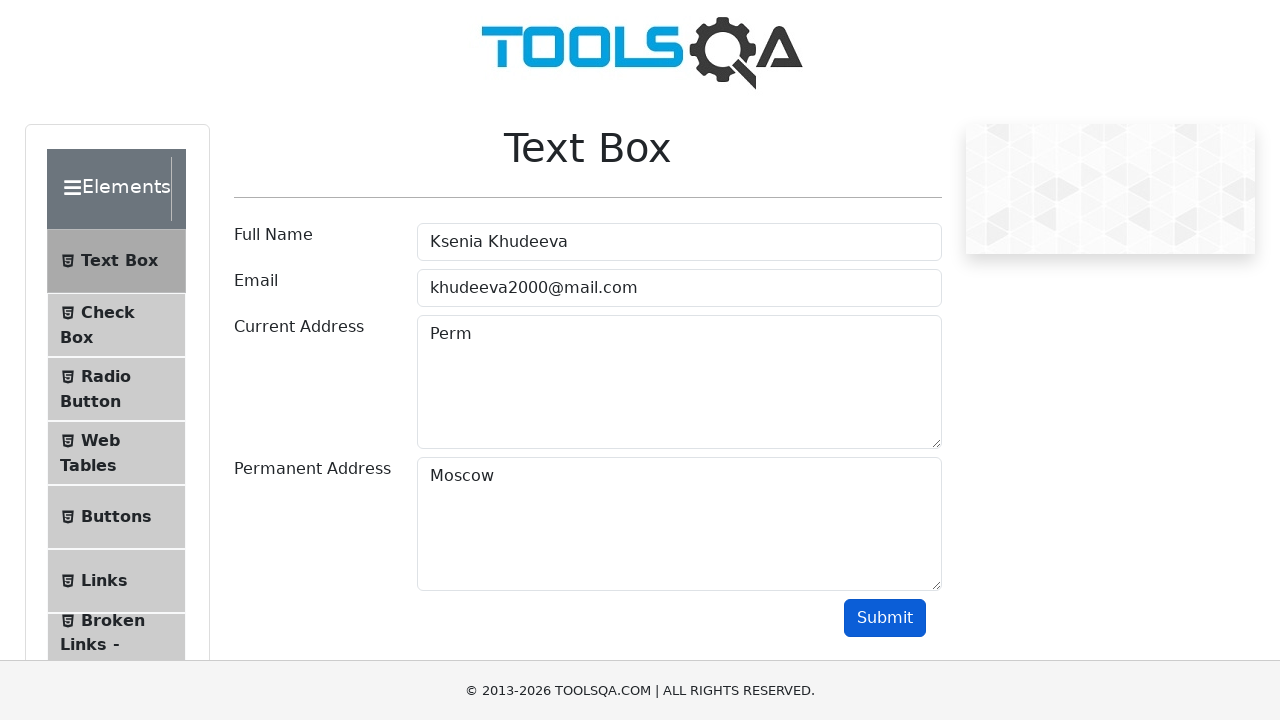

Retrieved current address text from output: Current Address :Perm
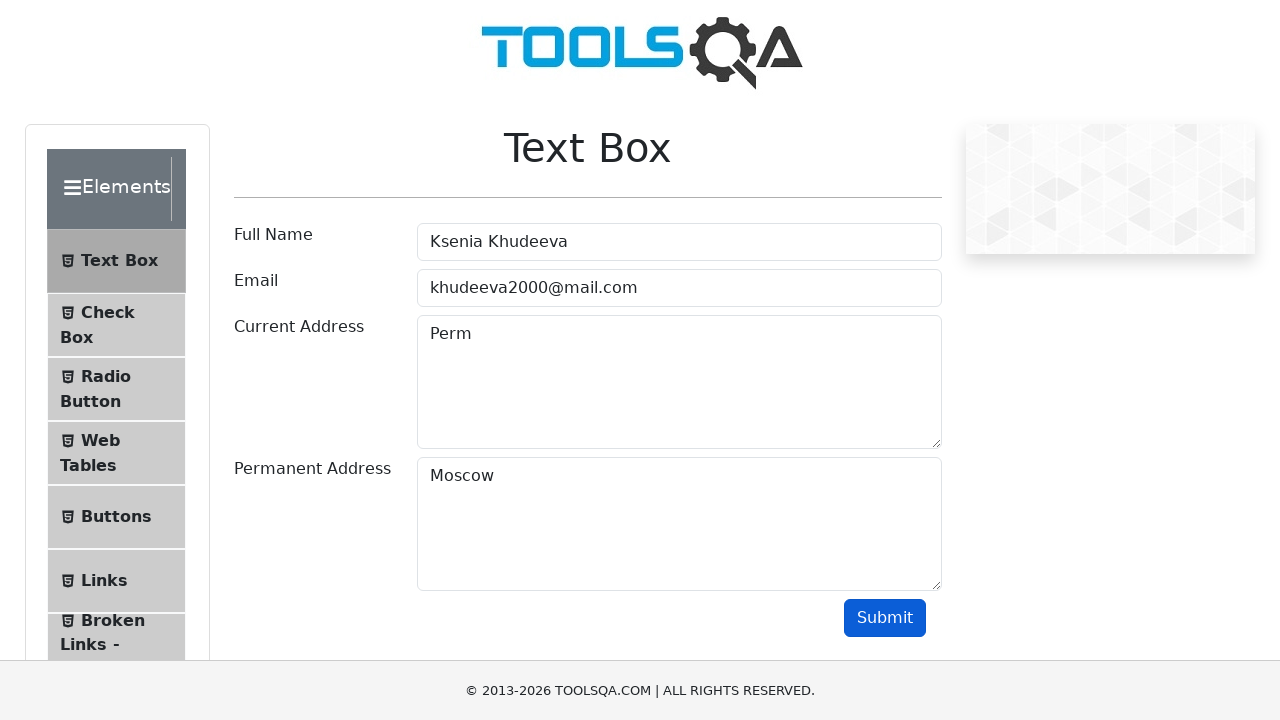

Retrieved permanent address text from output: Permananet Address :Moscow
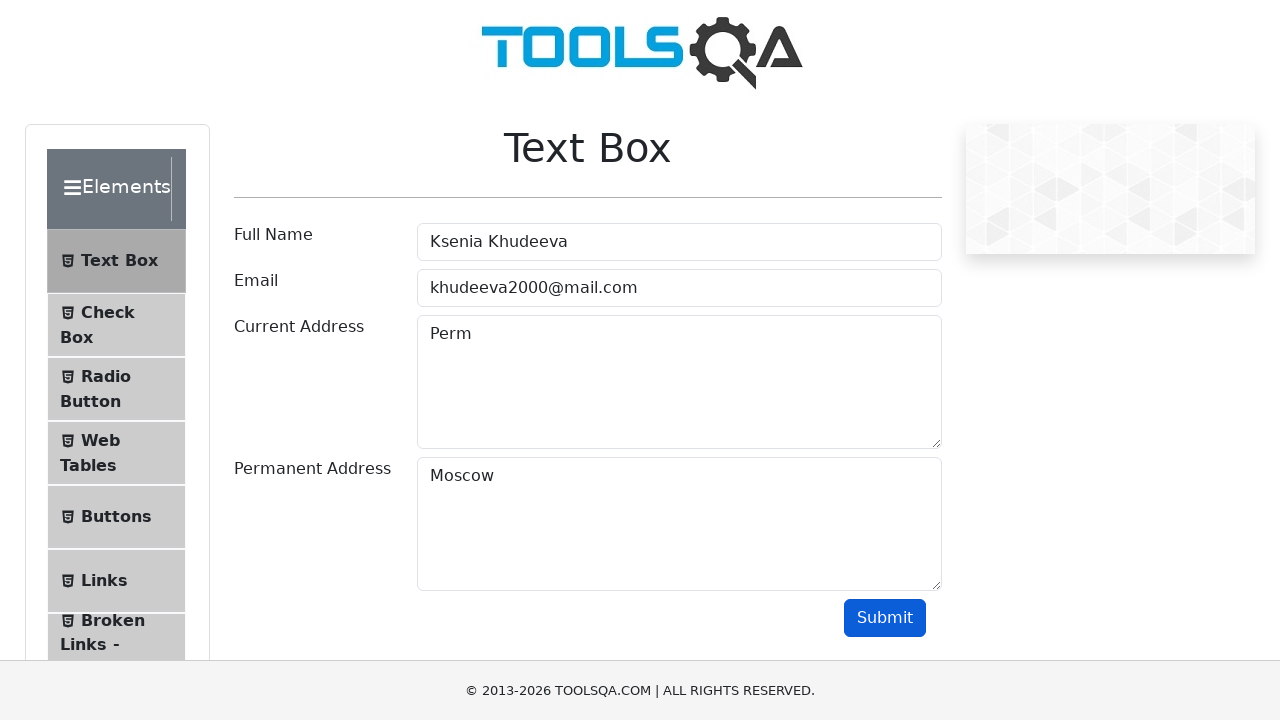

Verified name 'Ksenia Khudeeva' is present in output
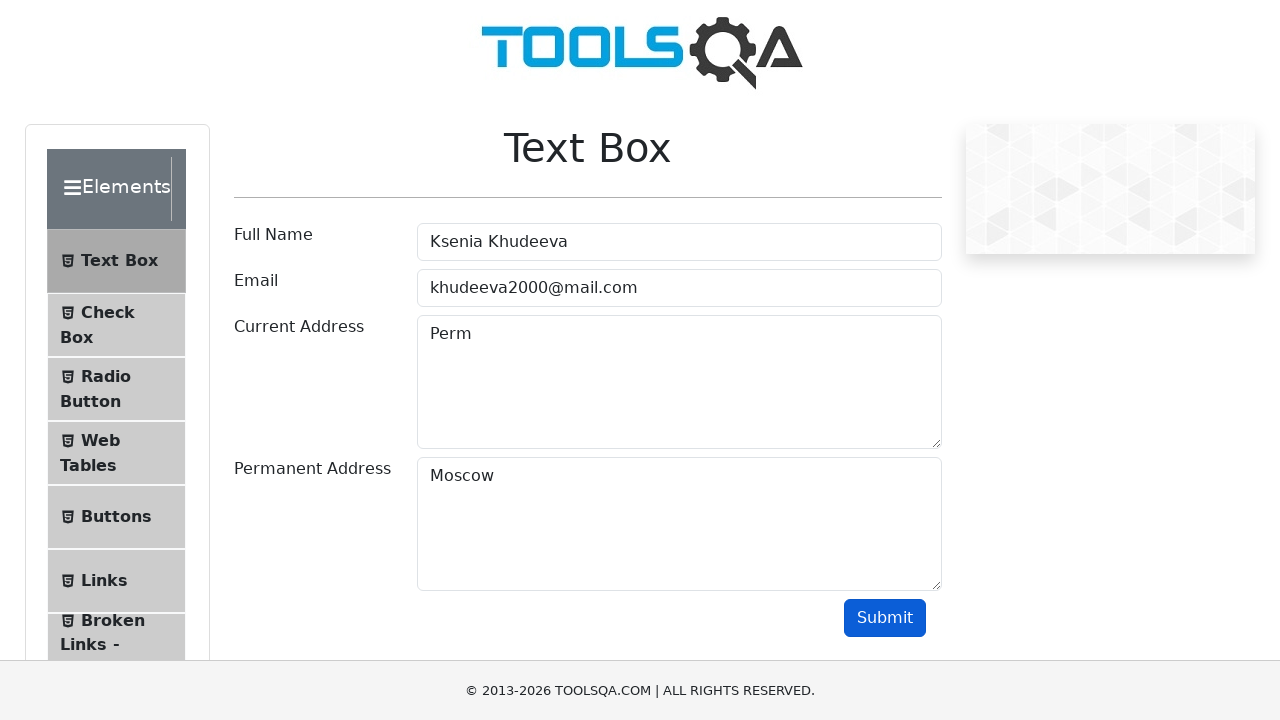

Verified email 'khudeeva2000@mail.com' is present in output
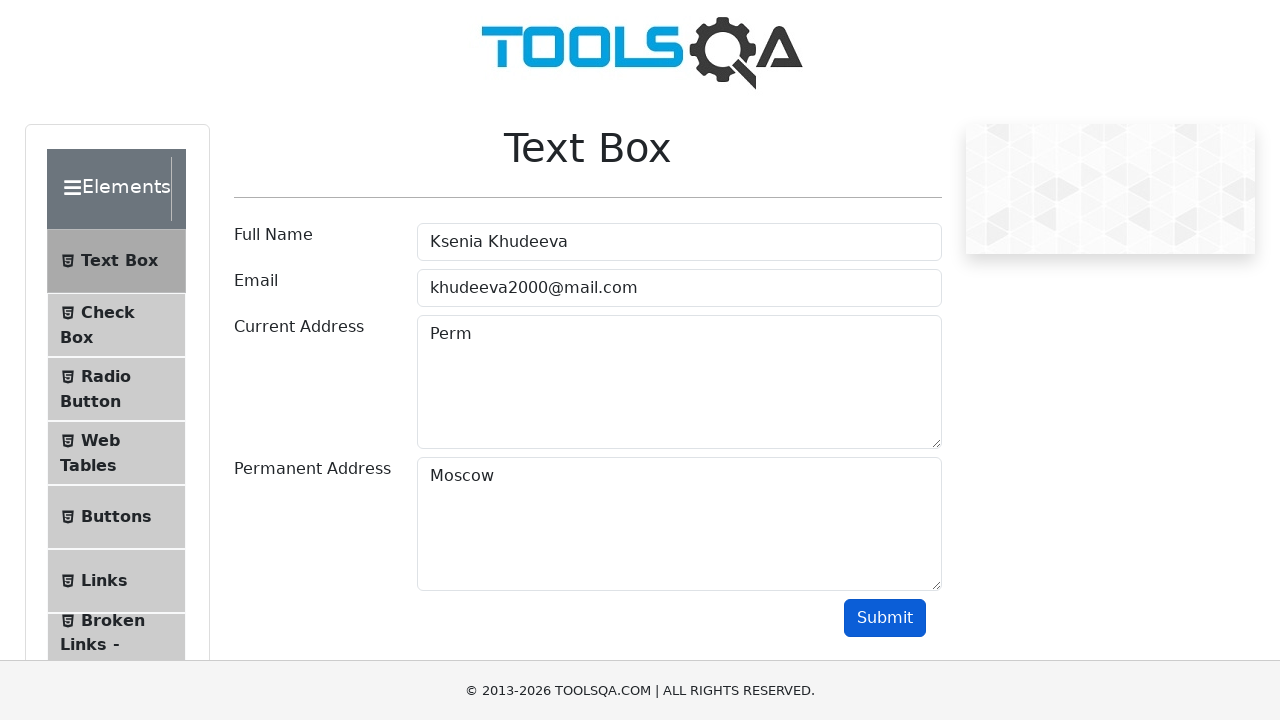

Verified current address 'Perm' is present in output
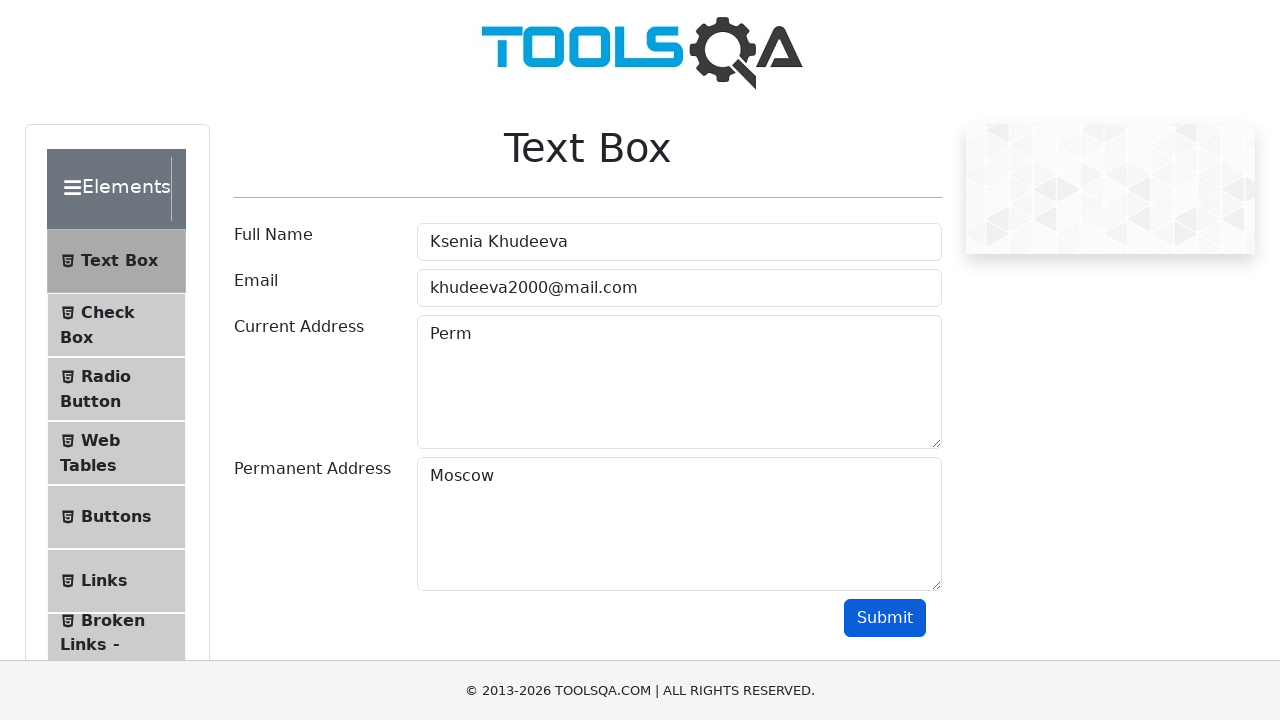

Verified permanent address 'Moscow' is present in output
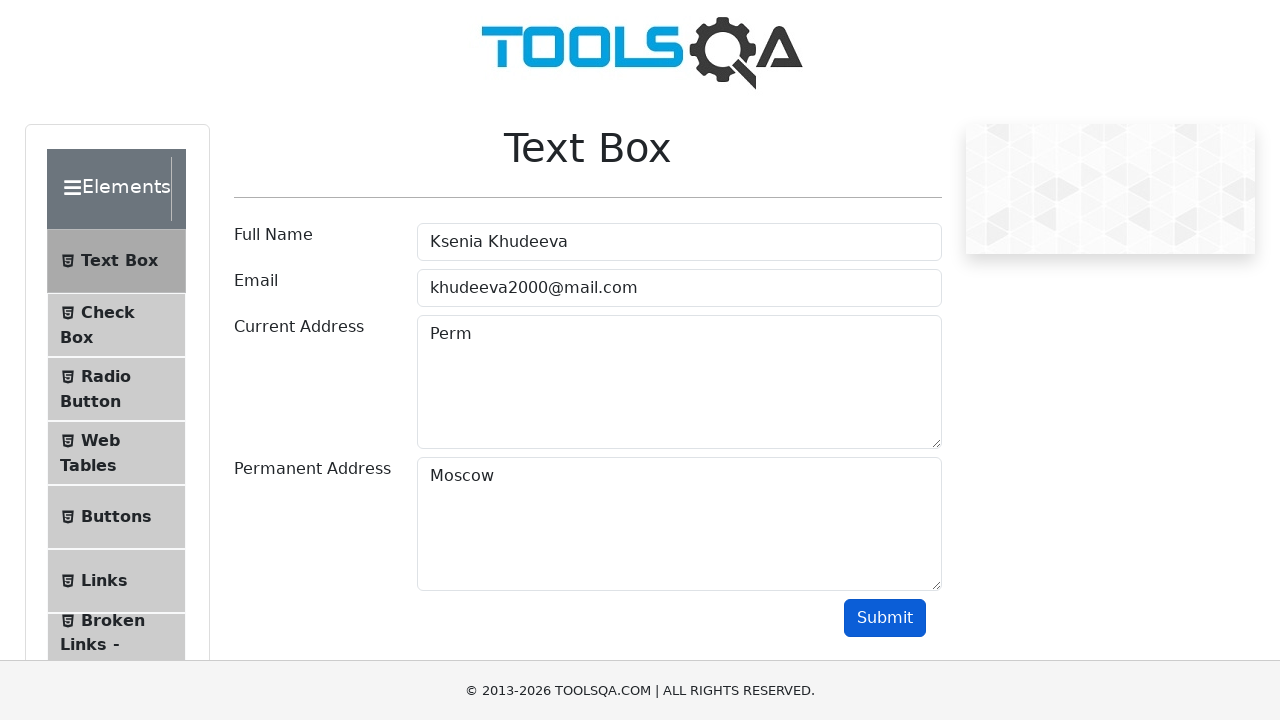

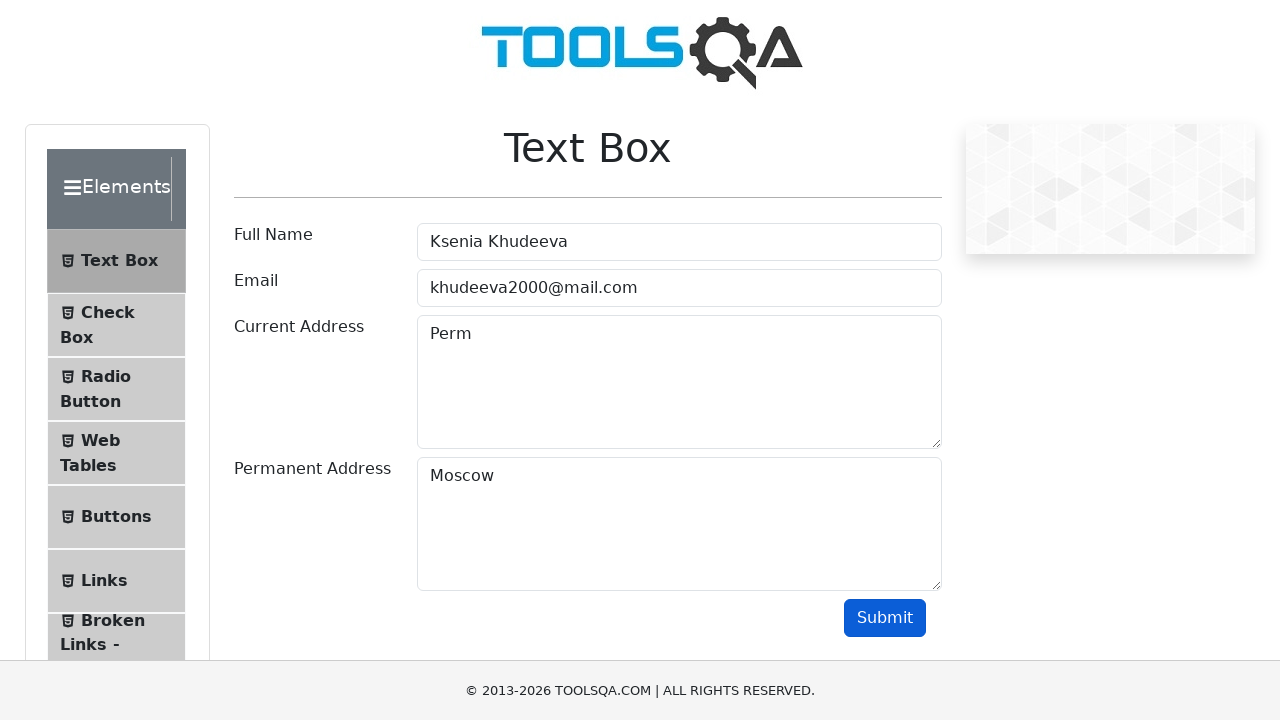